Tests JavaScript confirm dialog functionality by clicking a button that triggers an alert, then accepting and dismissing the alert in two separate test cases

Starting URL: https://www.w3schools.com/js/tryit.asp?filename=tryjs_confirm

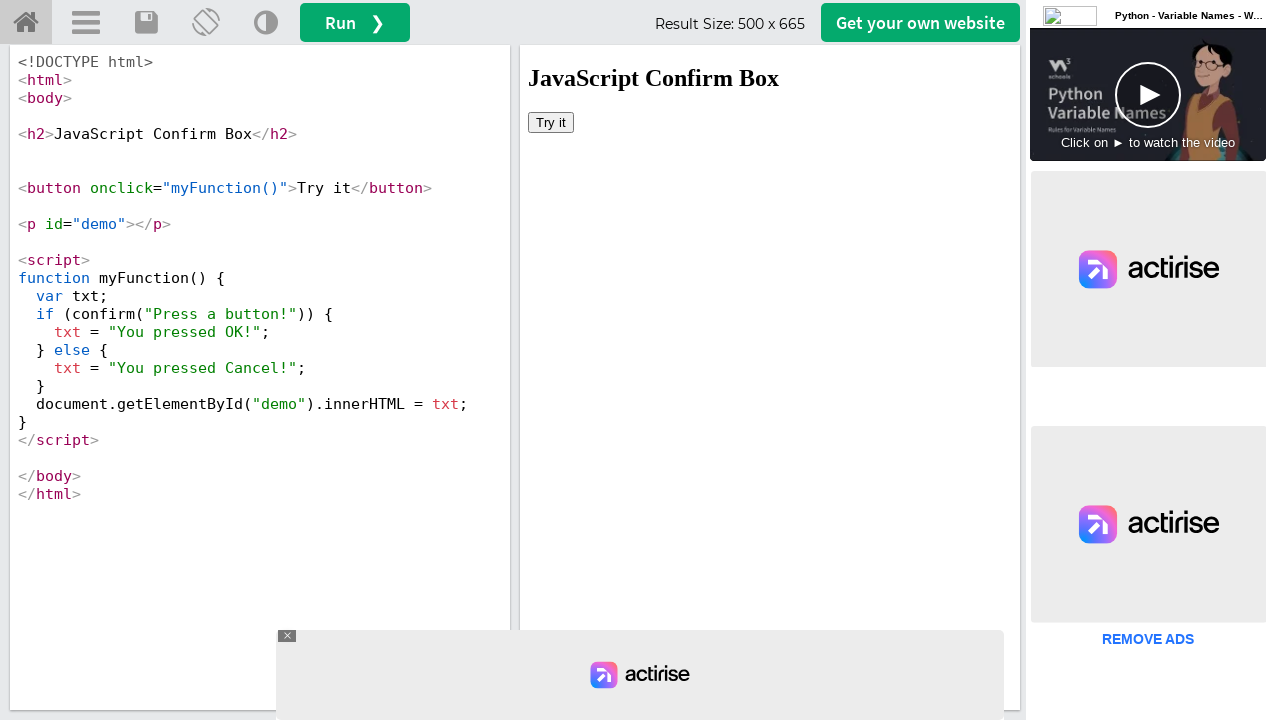

Waited 5 seconds for iframe to load
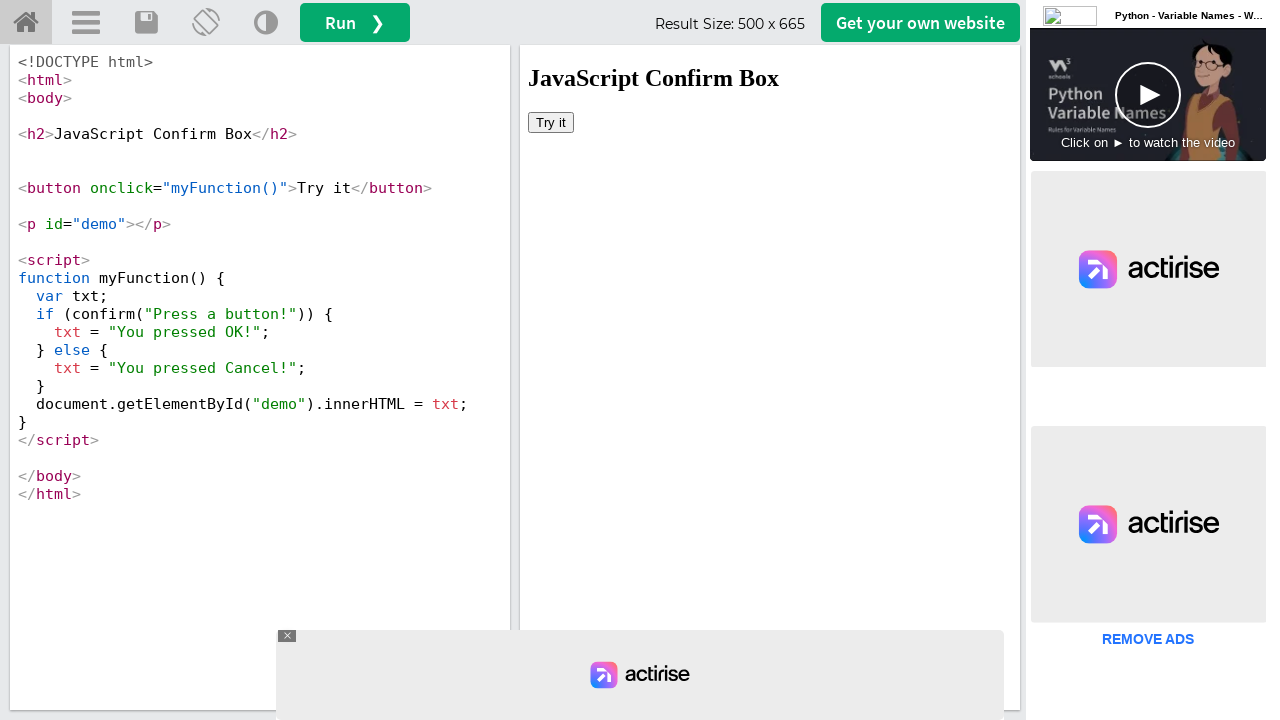

Located iframe with ID 'iframeResult'
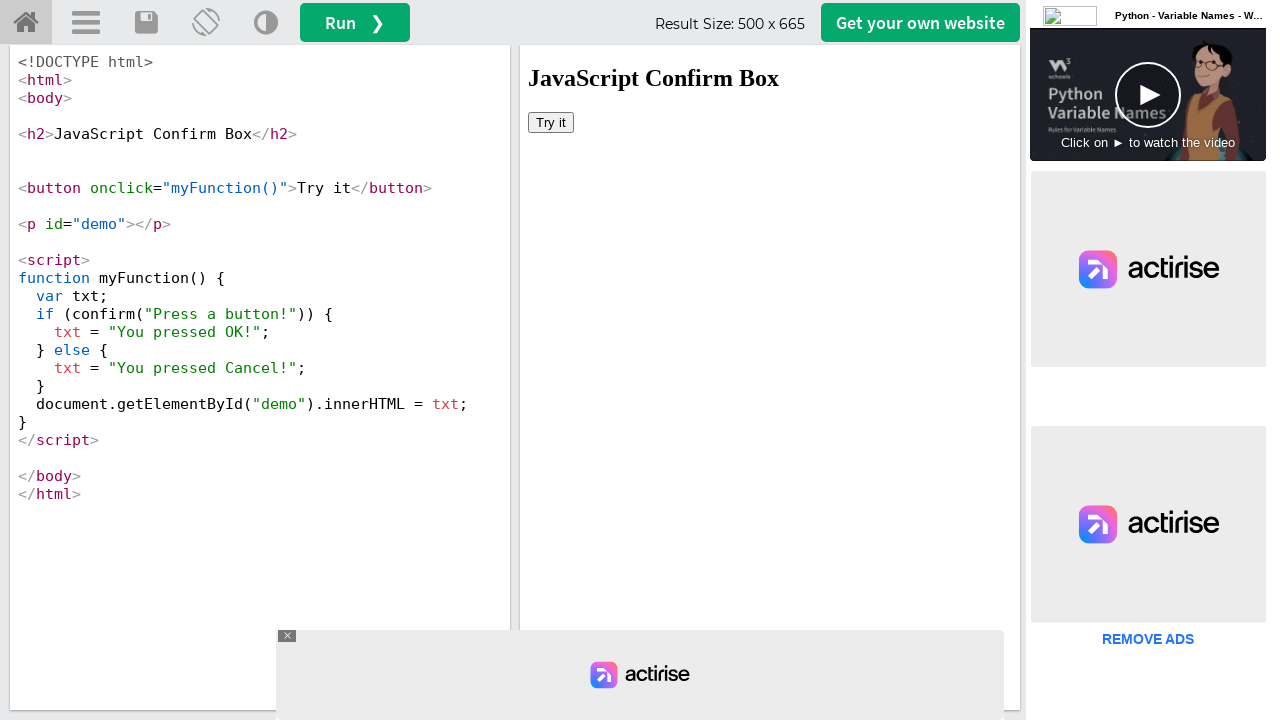

Clicked 'Try it' button to trigger confirm dialog at (551, 122) on #iframeResult >> internal:control=enter-frame >> xpath=//button[text()='Try it']
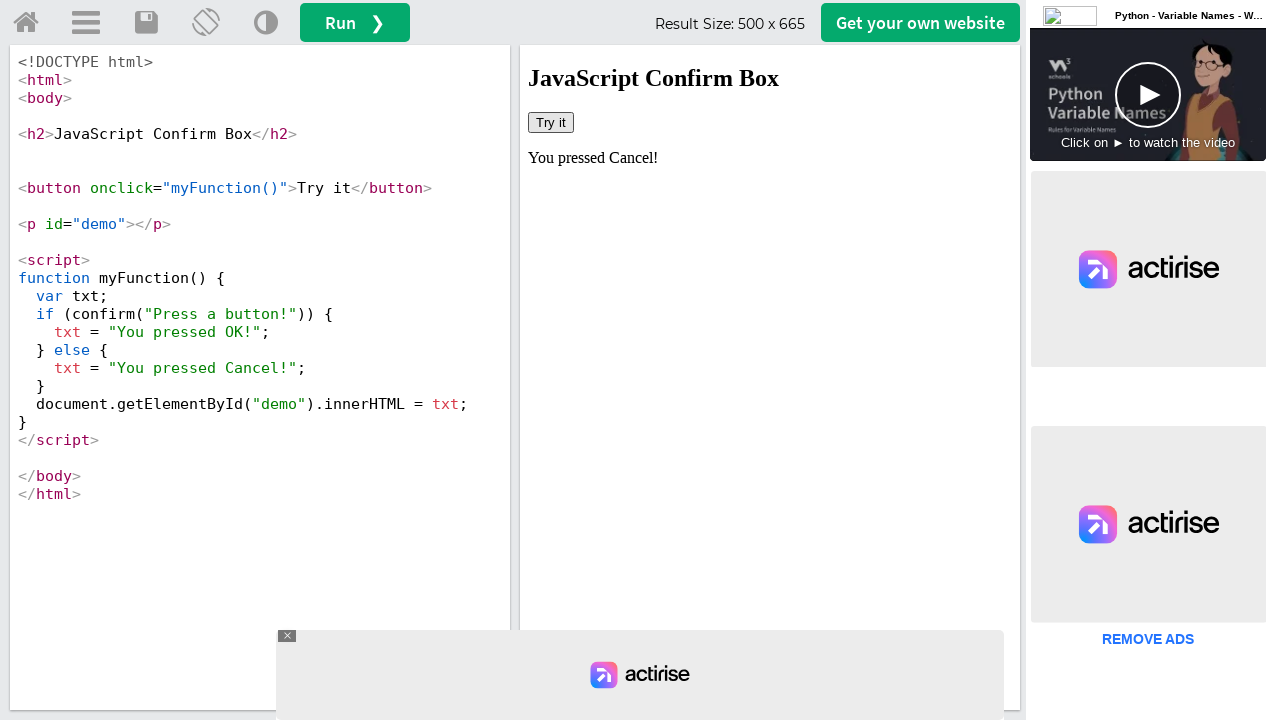

Set up dialog handler to accept confirm dialog
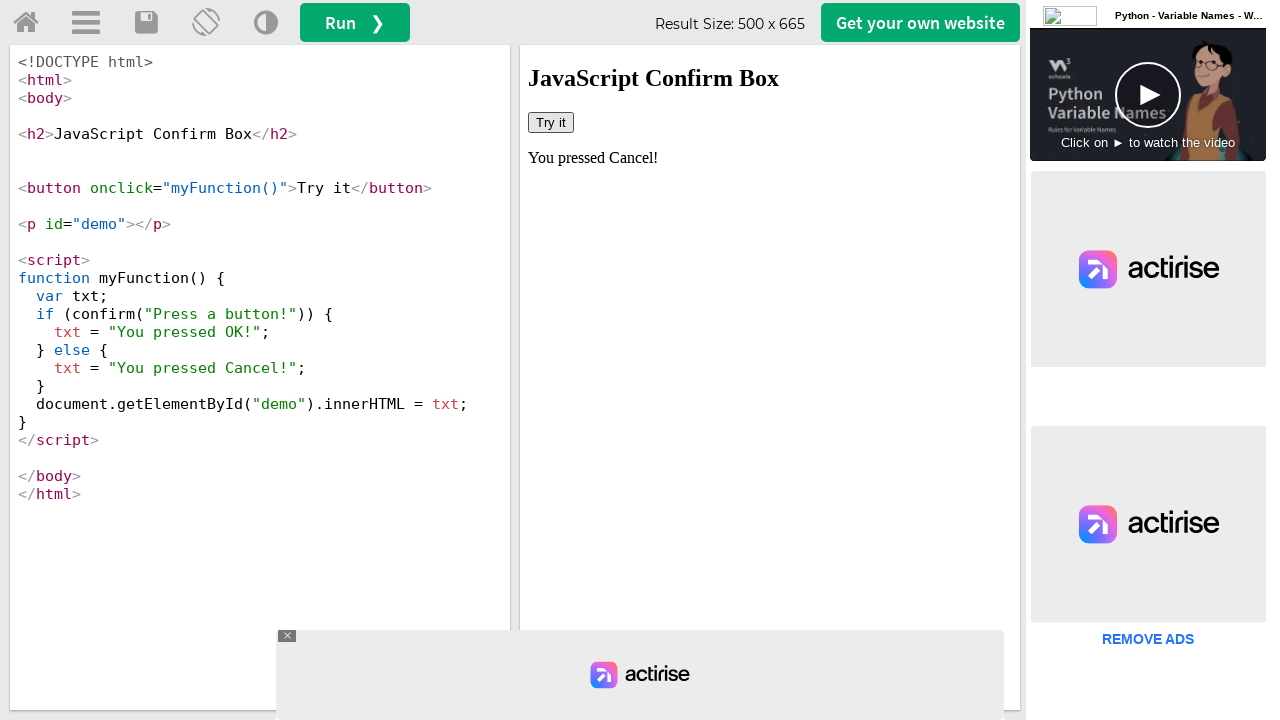

Waited 2 seconds for dialog to be processed
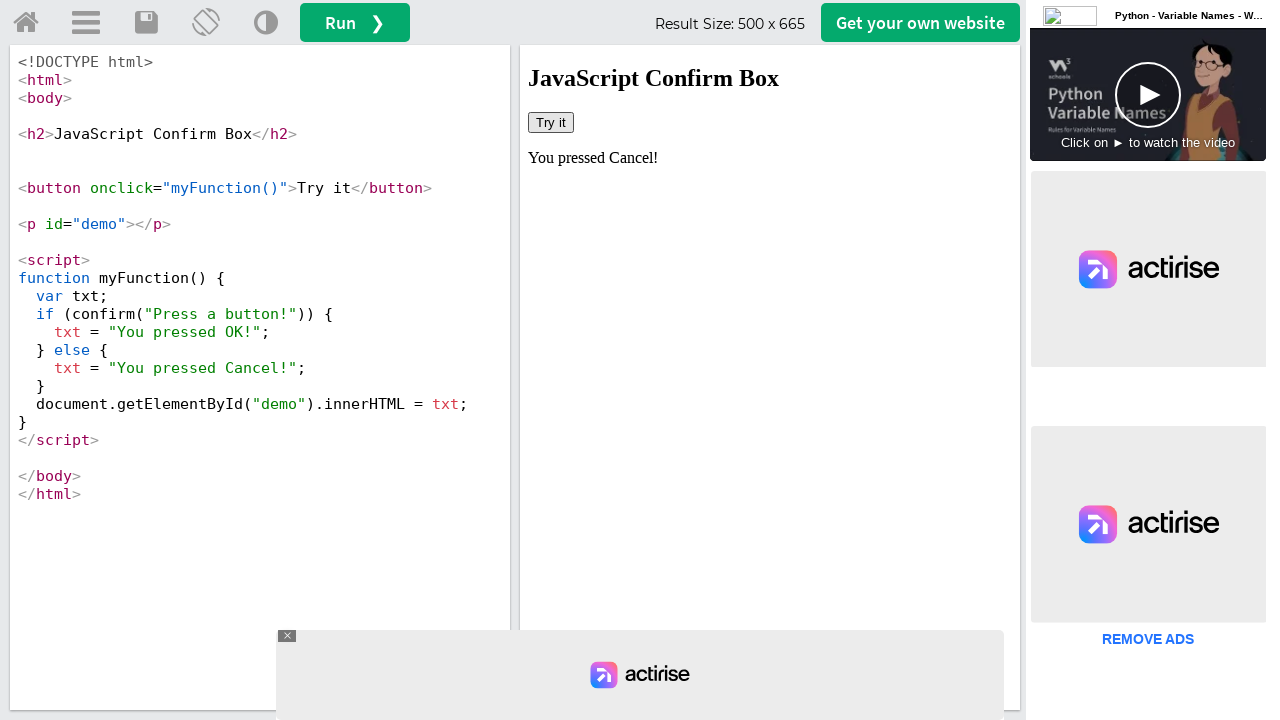

Retrieved result text from demo element
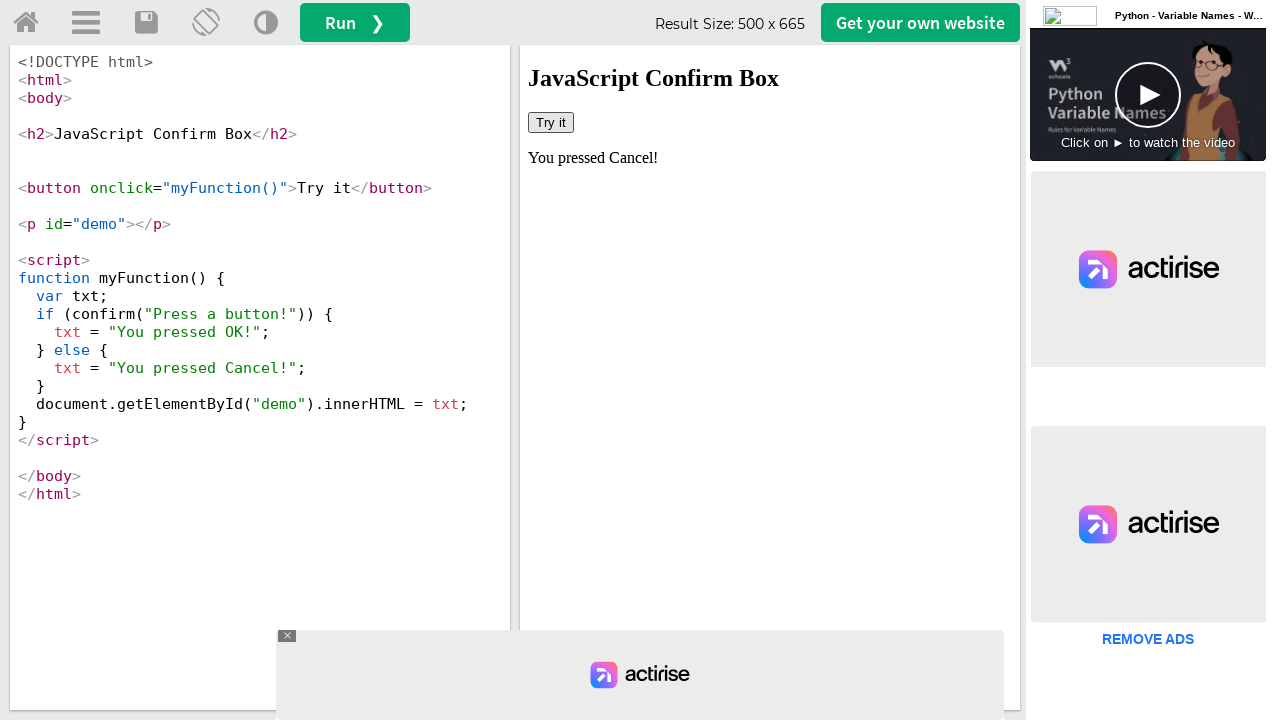

Verified that result text does not contain 'OK' - test failed
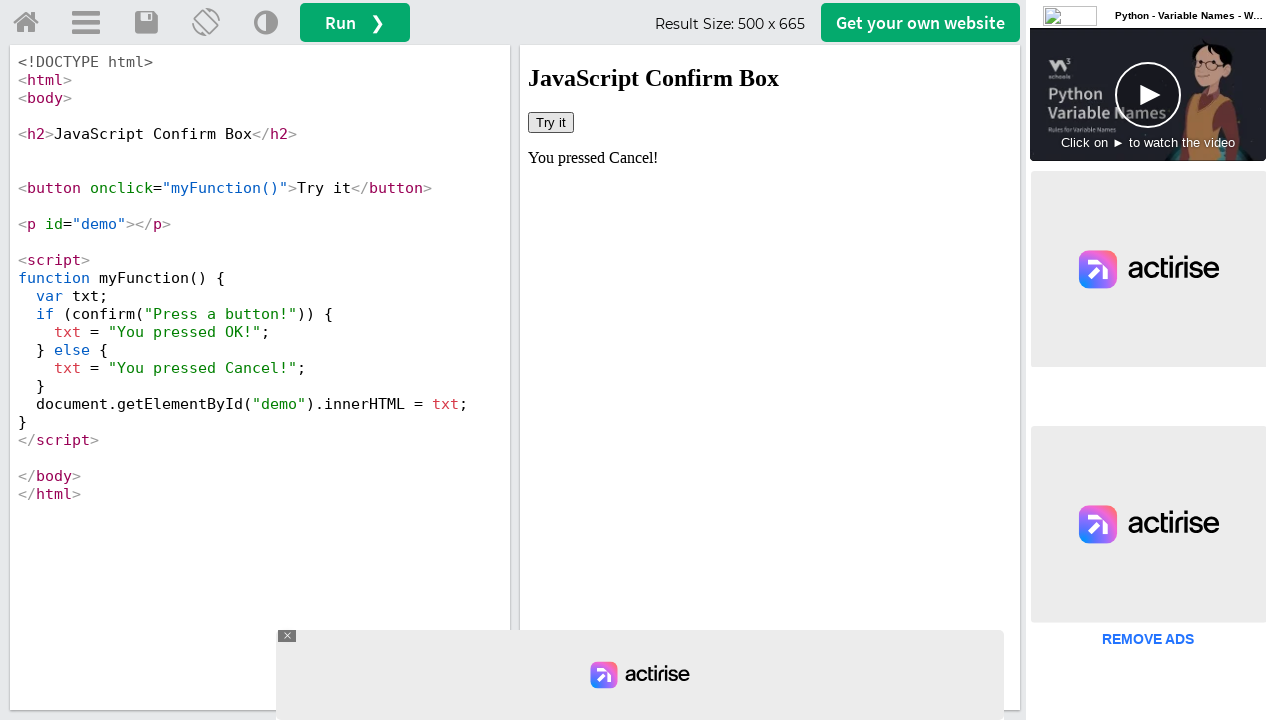

Clicked 'Try it' button again to trigger second confirm dialog at (551, 122) on #iframeResult >> internal:control=enter-frame >> xpath=//button[text()='Try it']
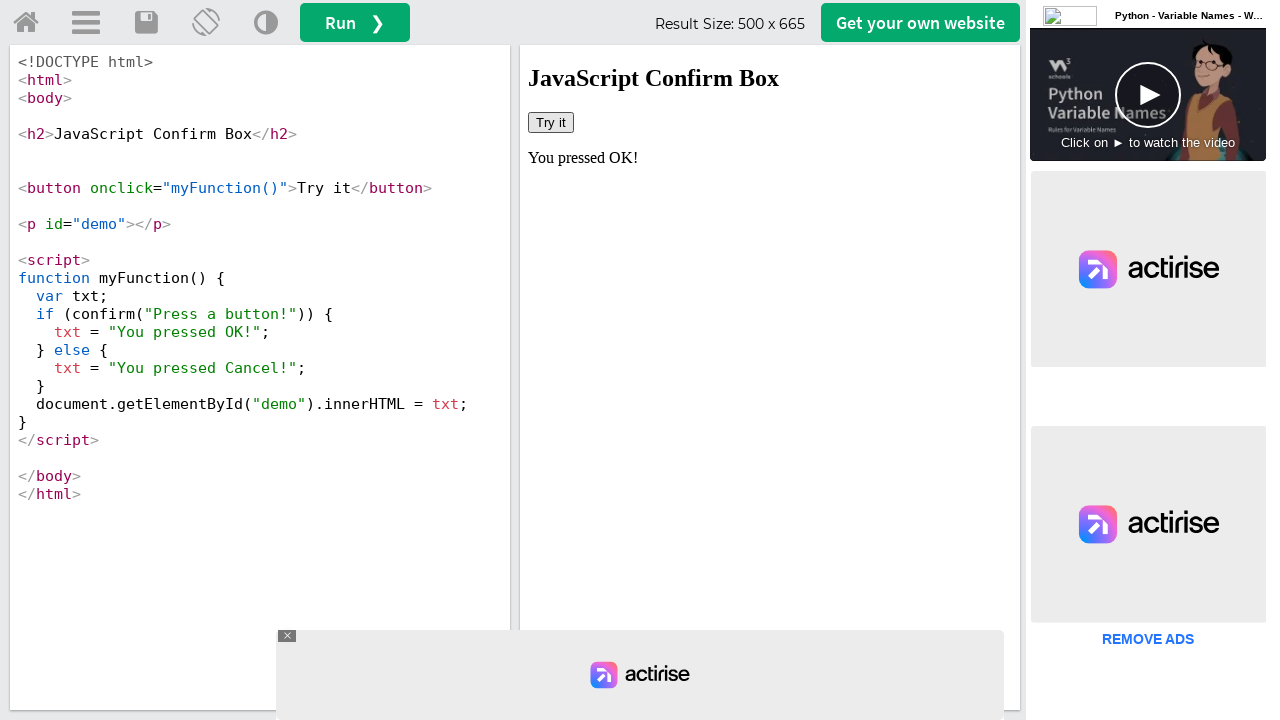

Set up dialog handler to dismiss confirm dialog
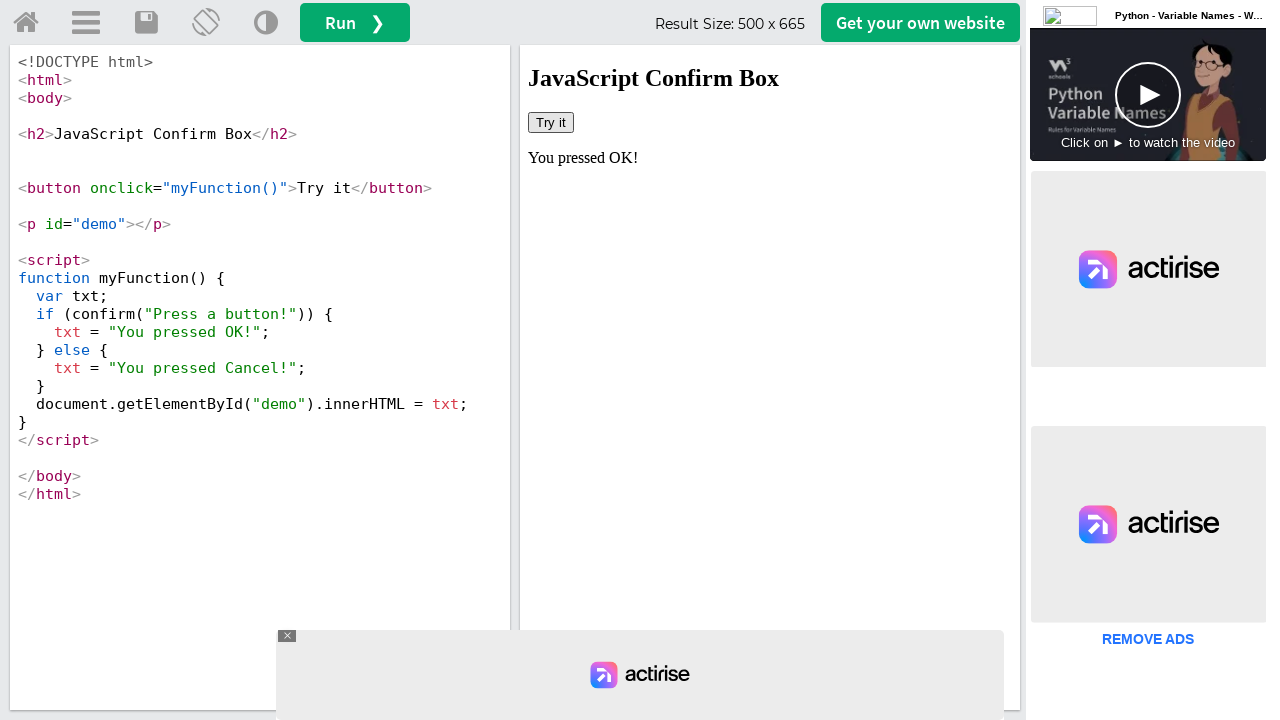

Waited 2 seconds for dialog to be processed
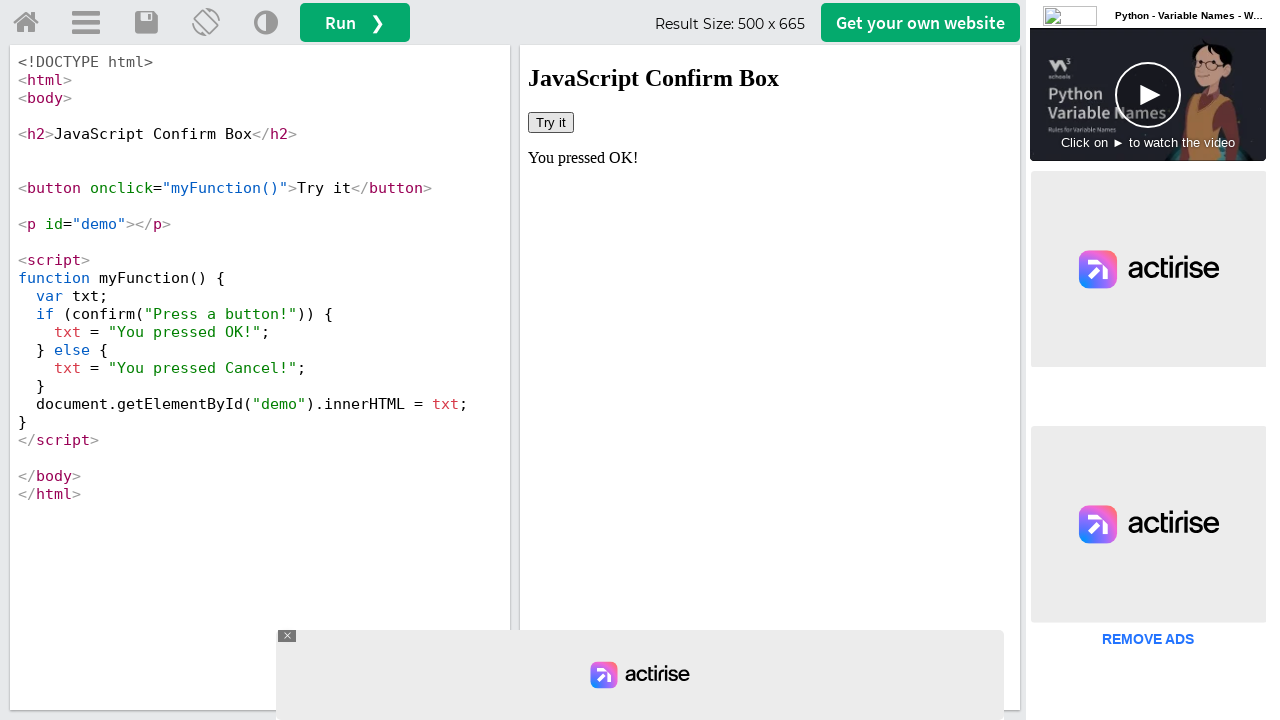

Retrieved result text from demo element after dismissing dialog
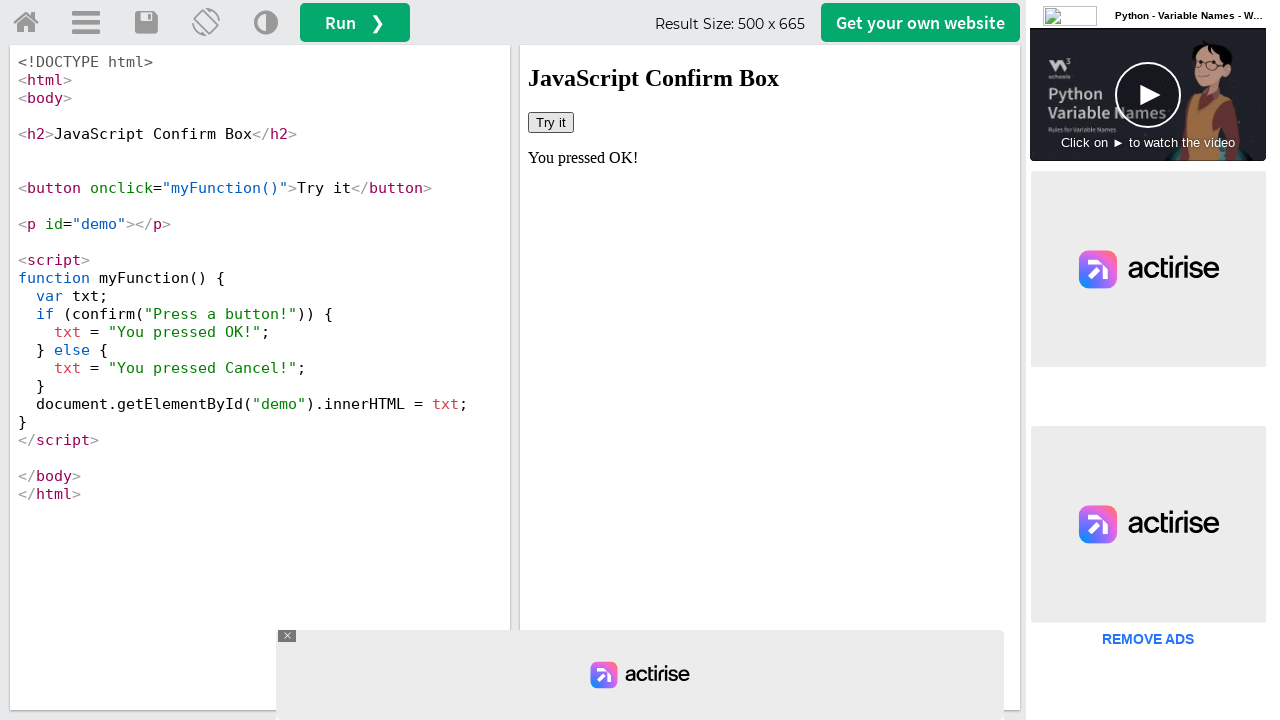

Verified that result text does not contain 'Cancel' - test failed
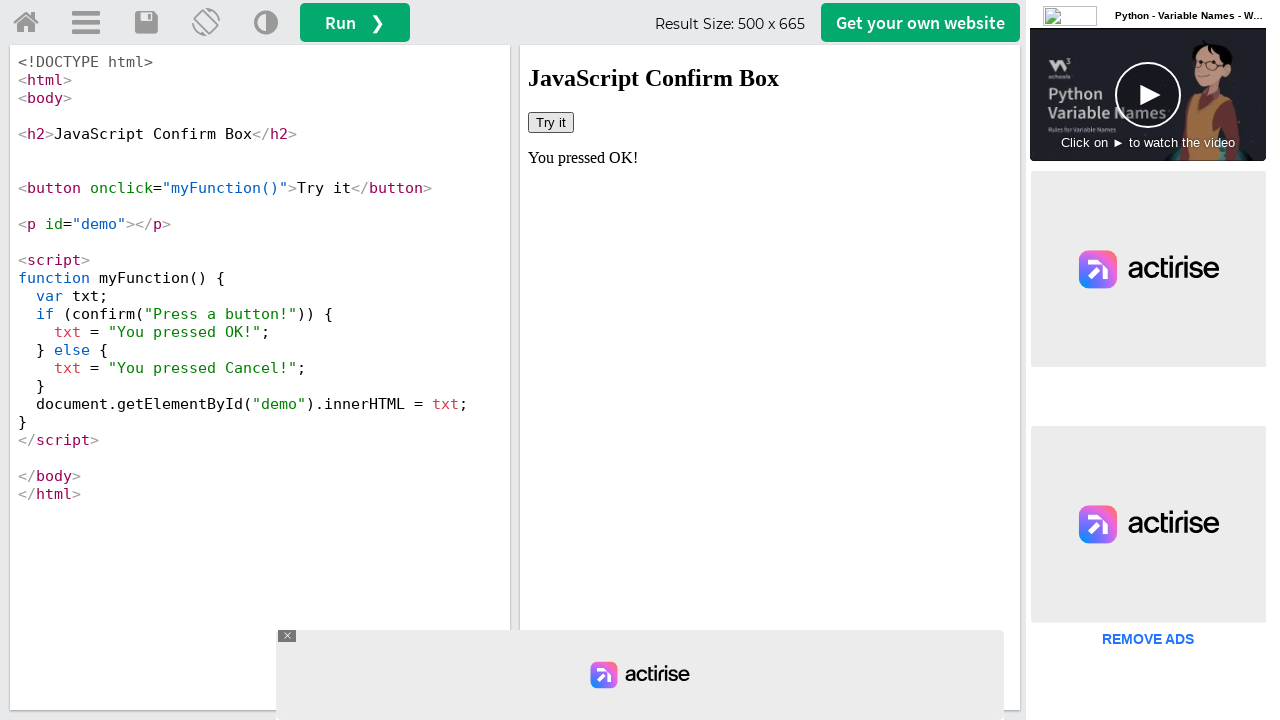

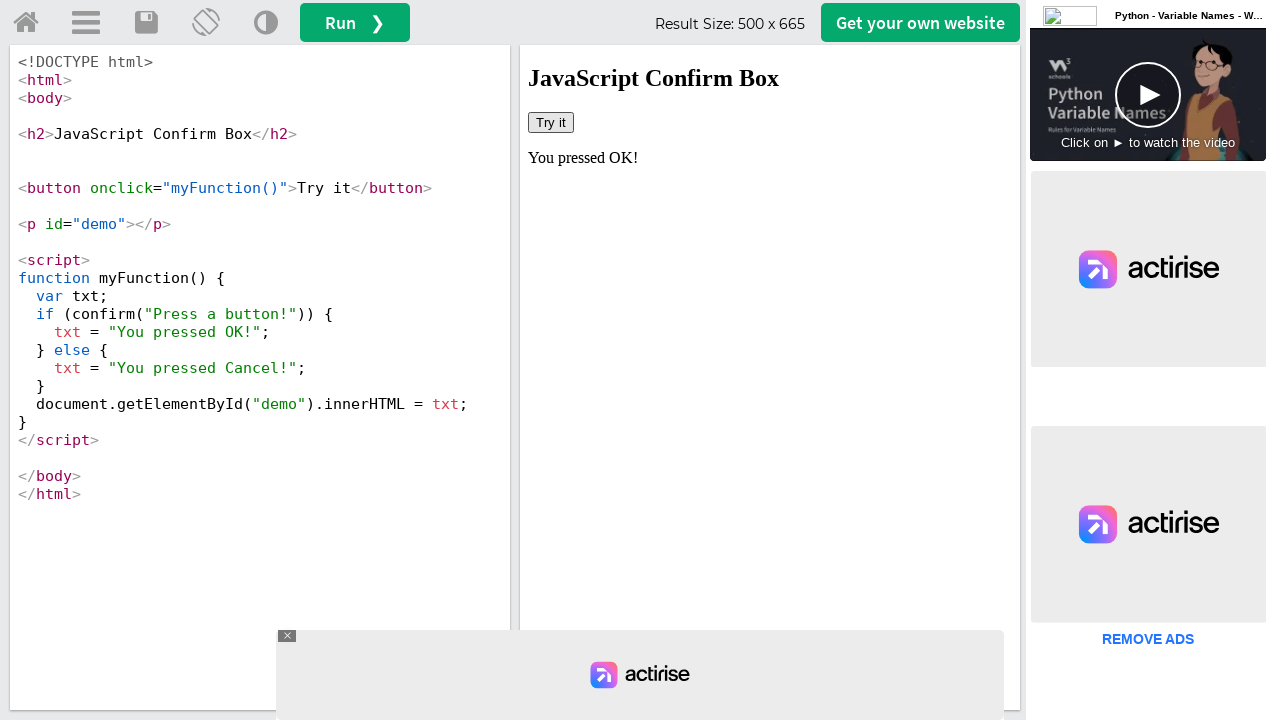